Tests click and hold drag functionality by clicking and holding a source element and moving it to a target element within an iframe

Starting URL: https://jqueryui.com/droppable/

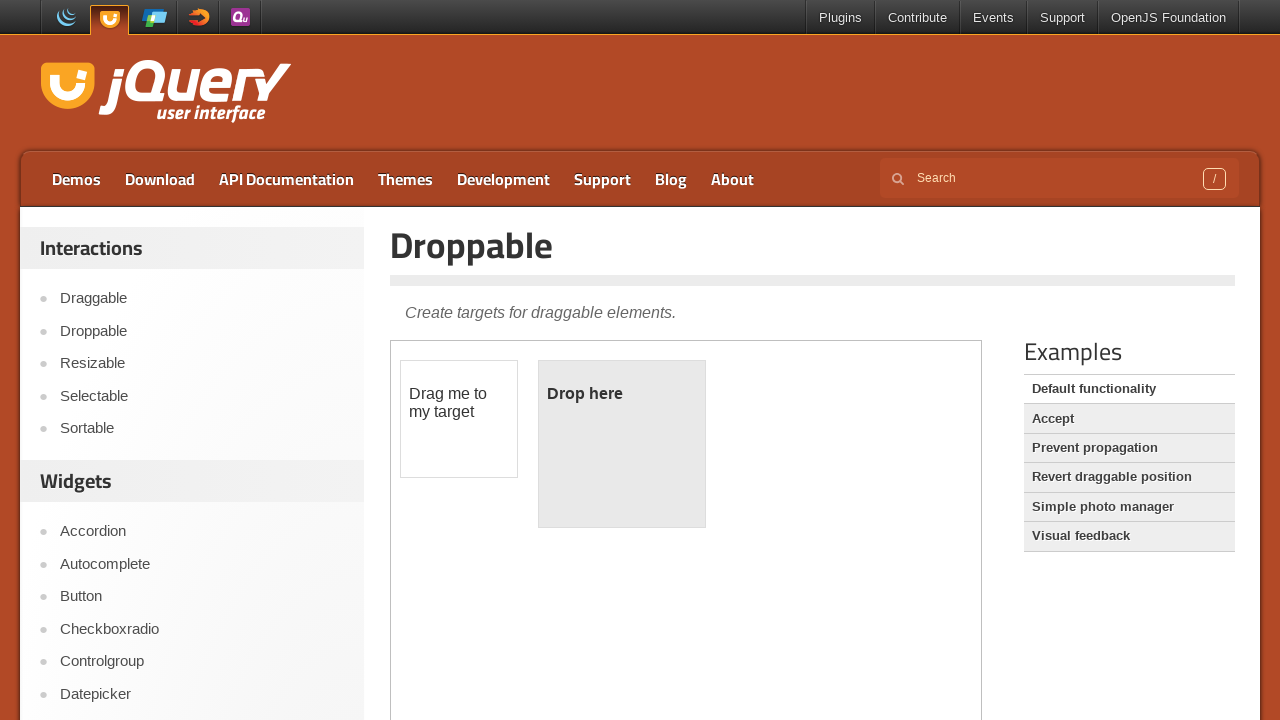

Located iframe with demo-frame class containing draggable elements
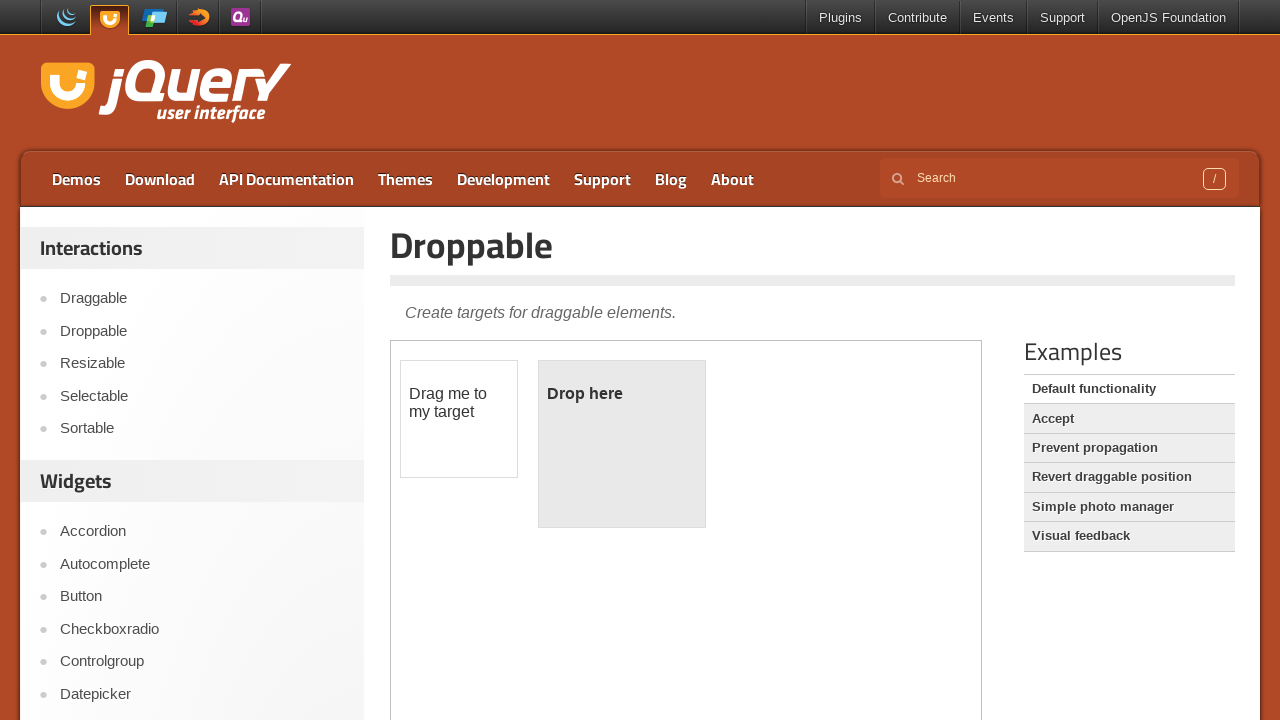

Located source draggable element with id 'draggable'
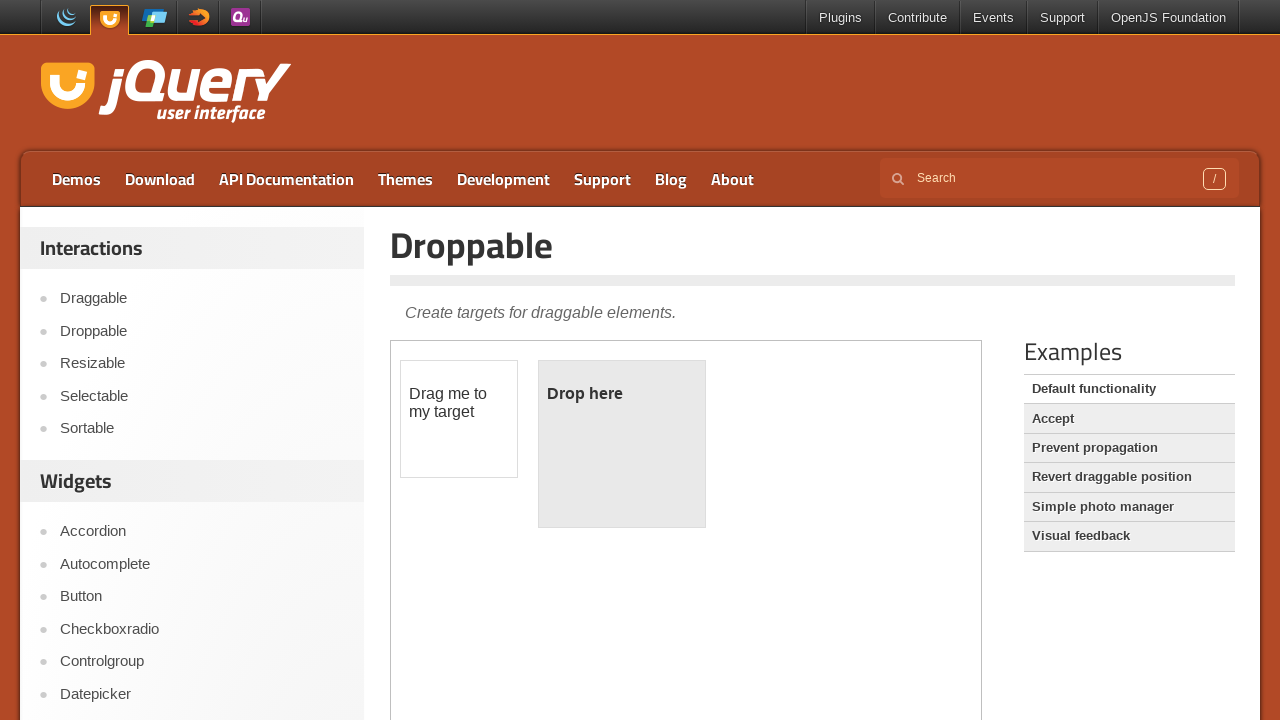

Located target droppable element with id 'droppable'
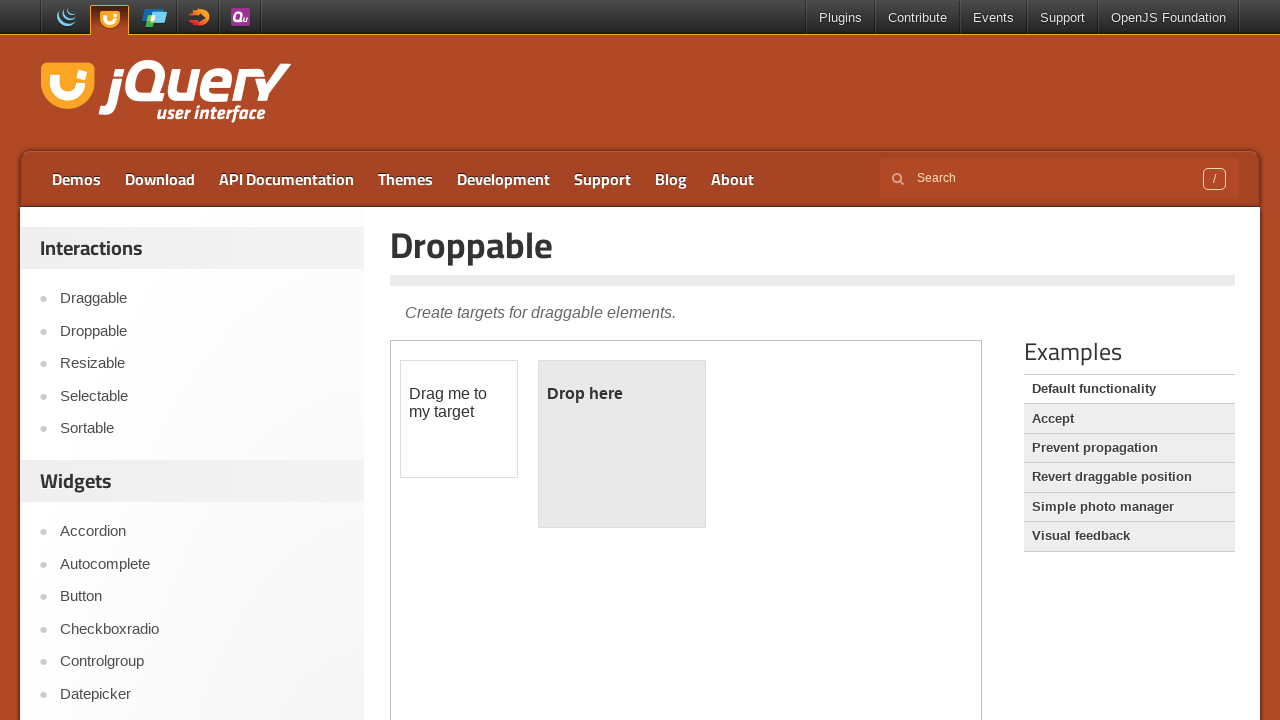

Performed click and hold drag from draggable source to droppable target at (622, 444)
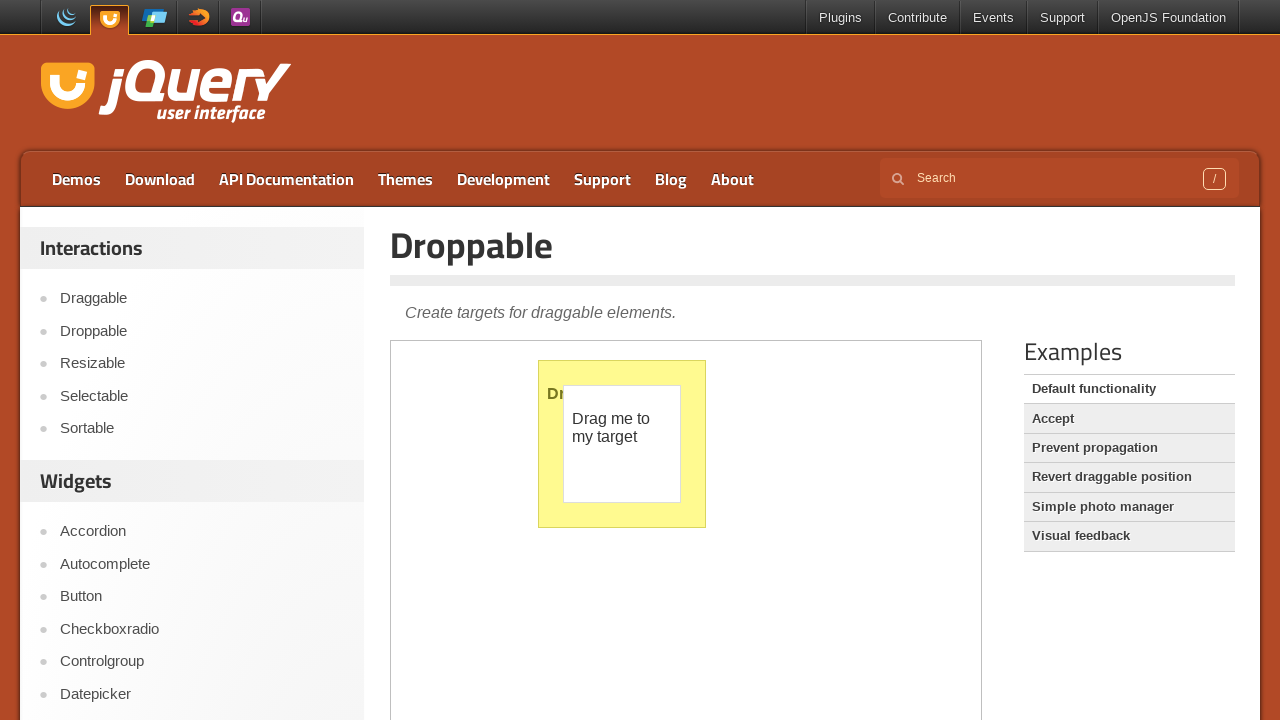

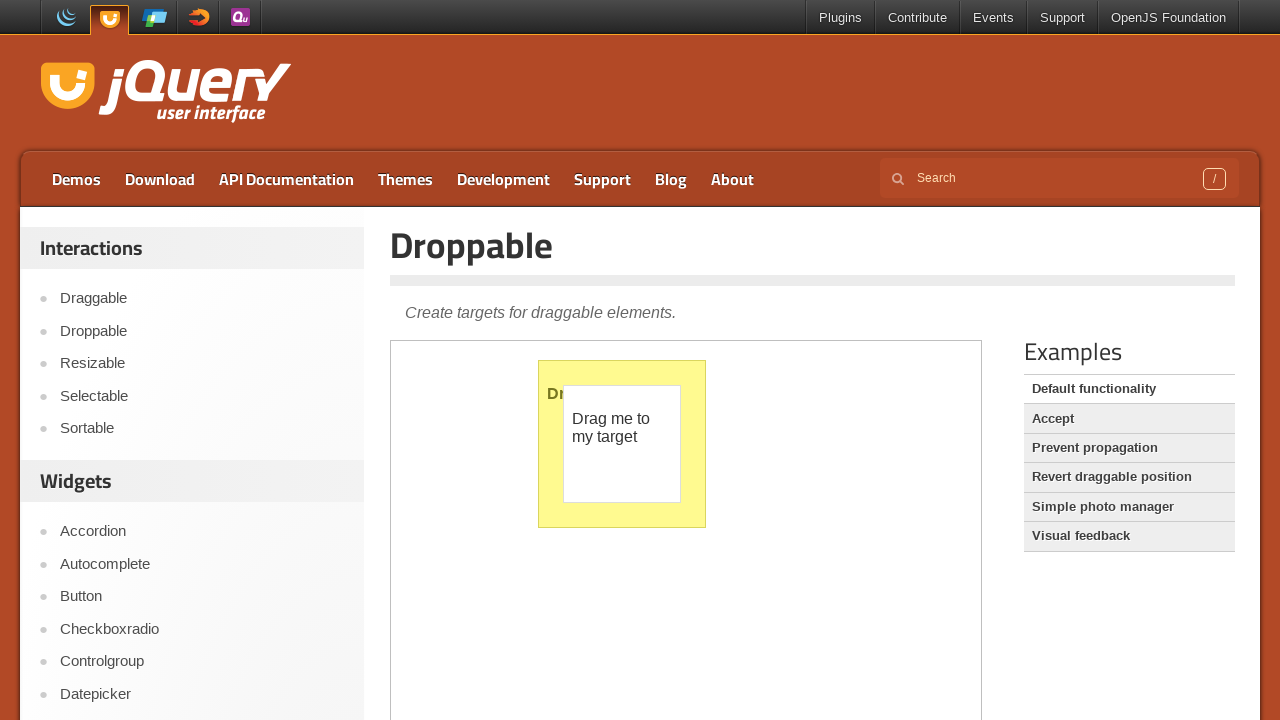